Tests hover tooltip functionality by hovering over an age textbox and verifying the tooltip content appears with the expected text.

Starting URL: https://automationfc.github.io/jquery-tooltip/

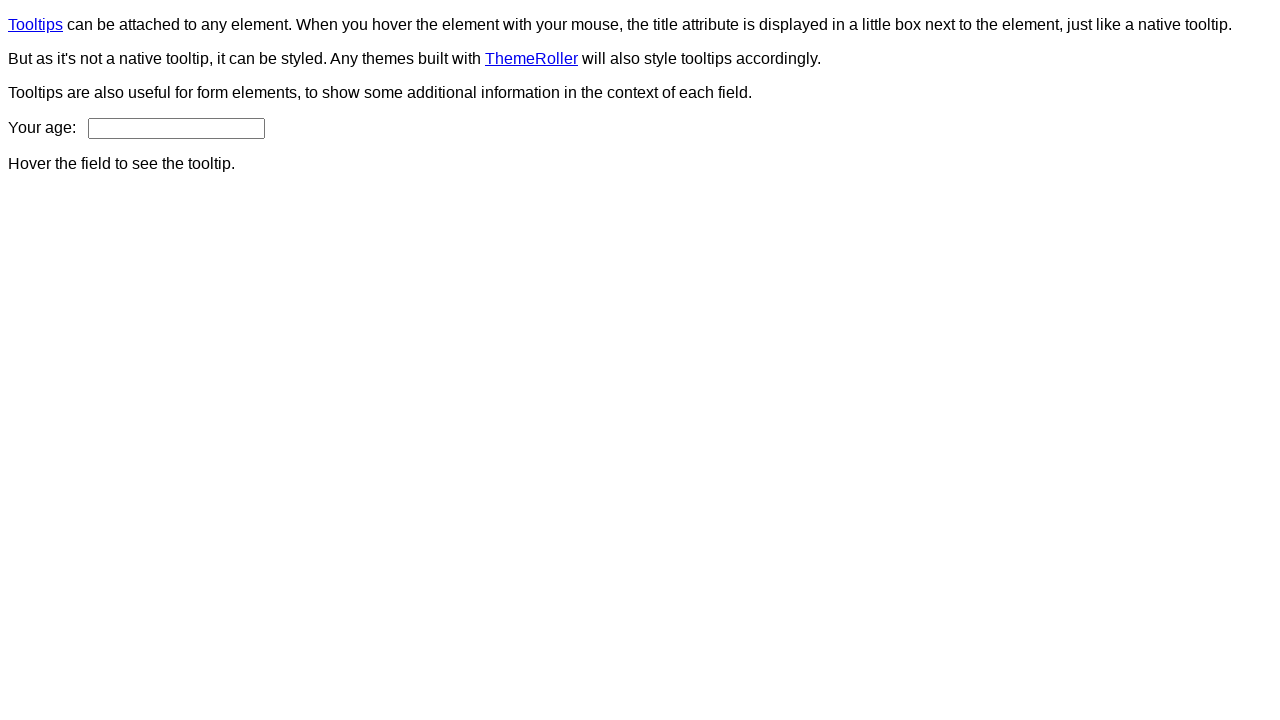

Navigated to jQuery tooltip test page
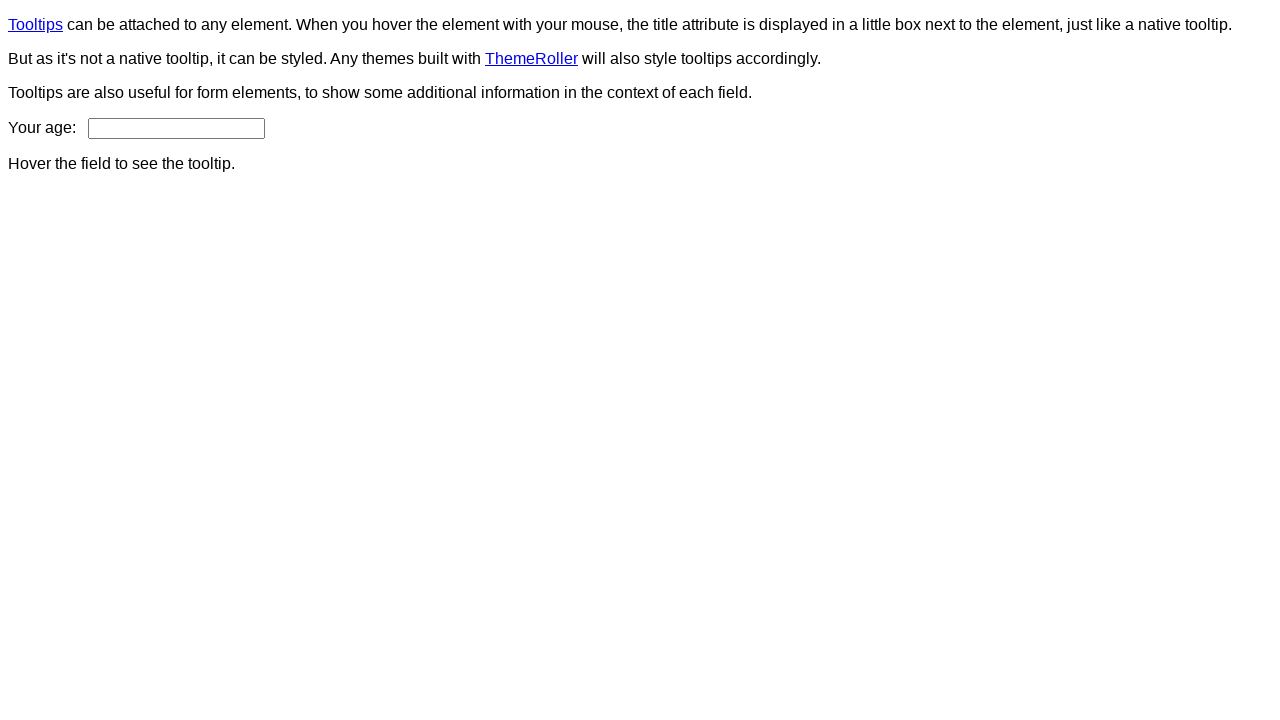

Hovered over age textbox to trigger tooltip at (176, 128) on #age
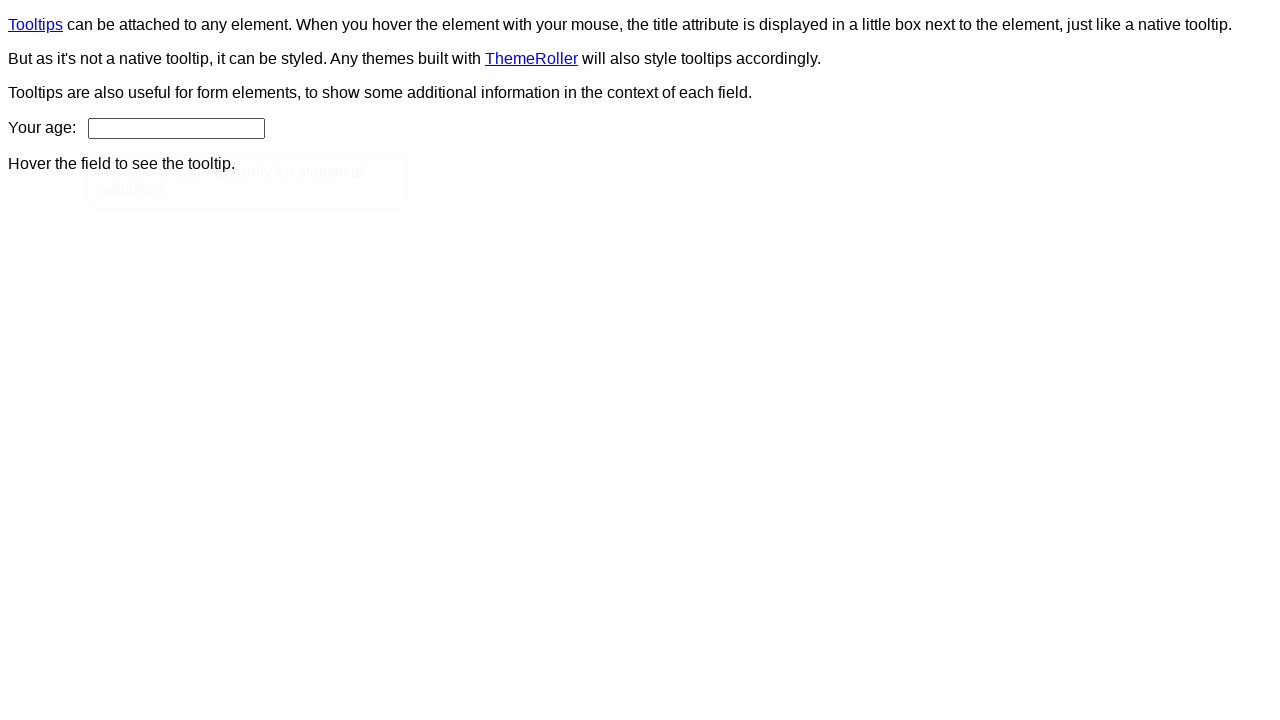

Tooltip content appeared on page
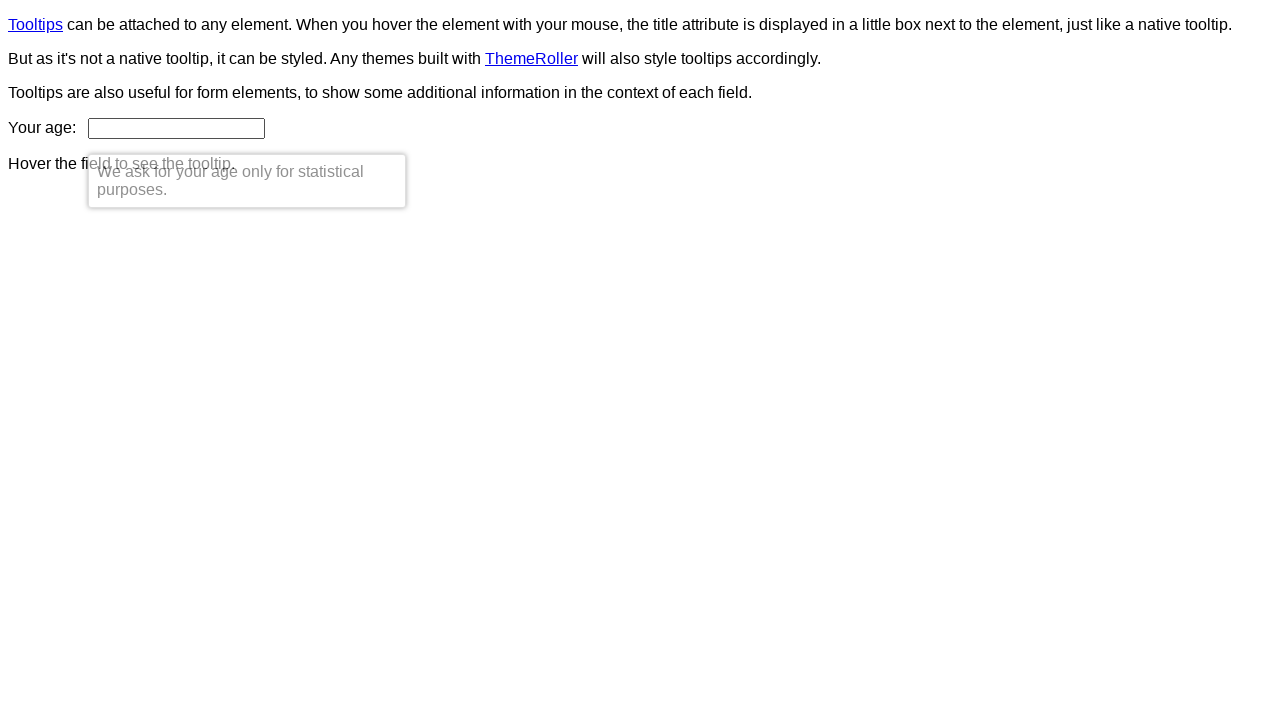

Retrieved tooltip text content
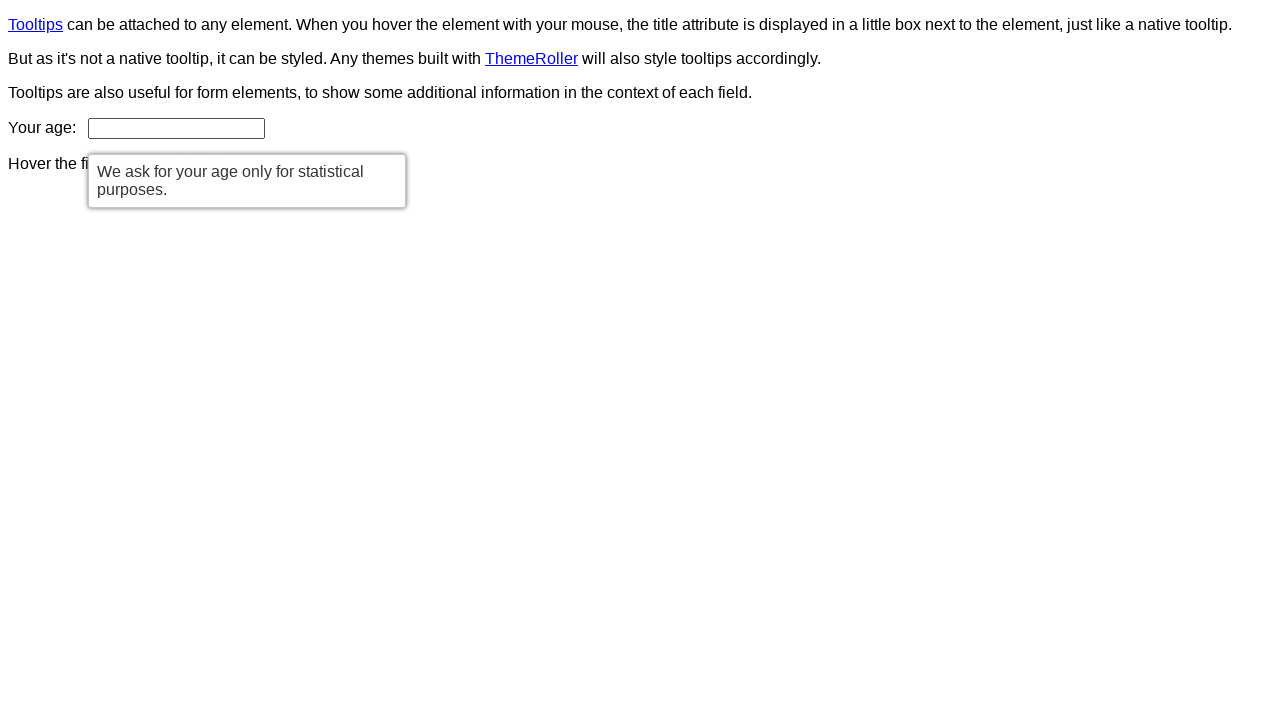

Verified tooltip text matches expected content: 'We ask for your age only for statistical purposes.'
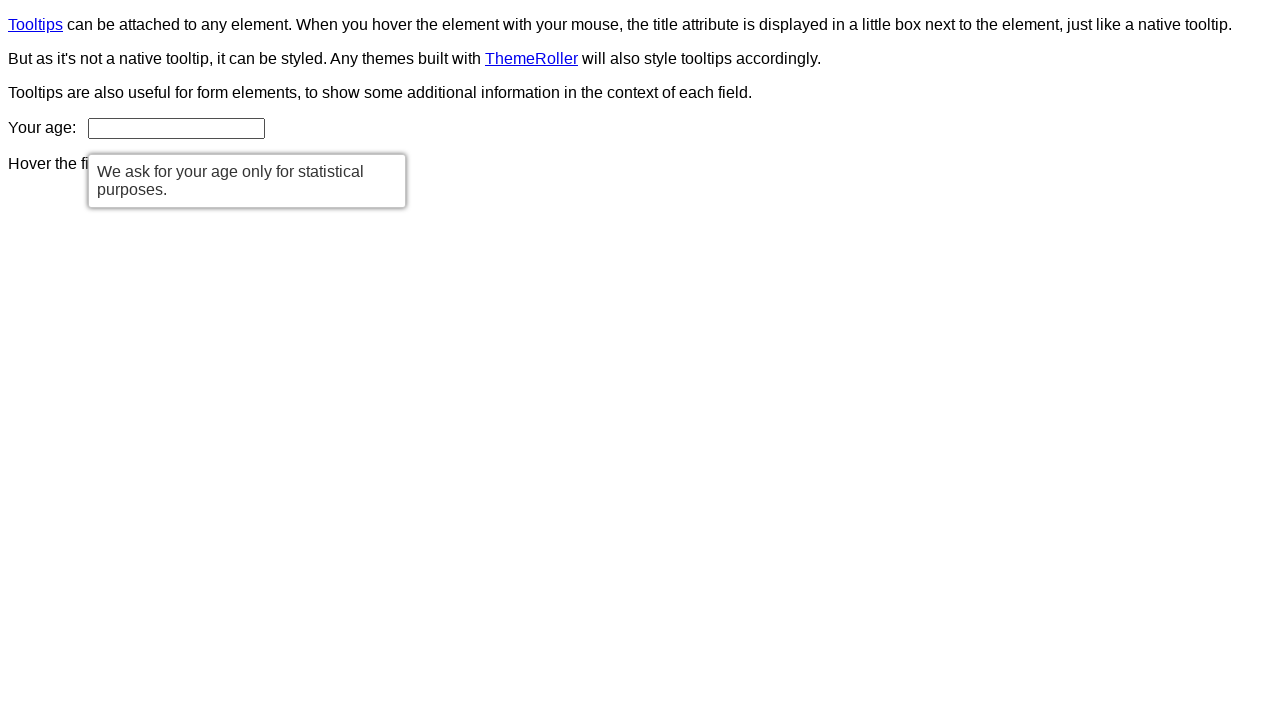

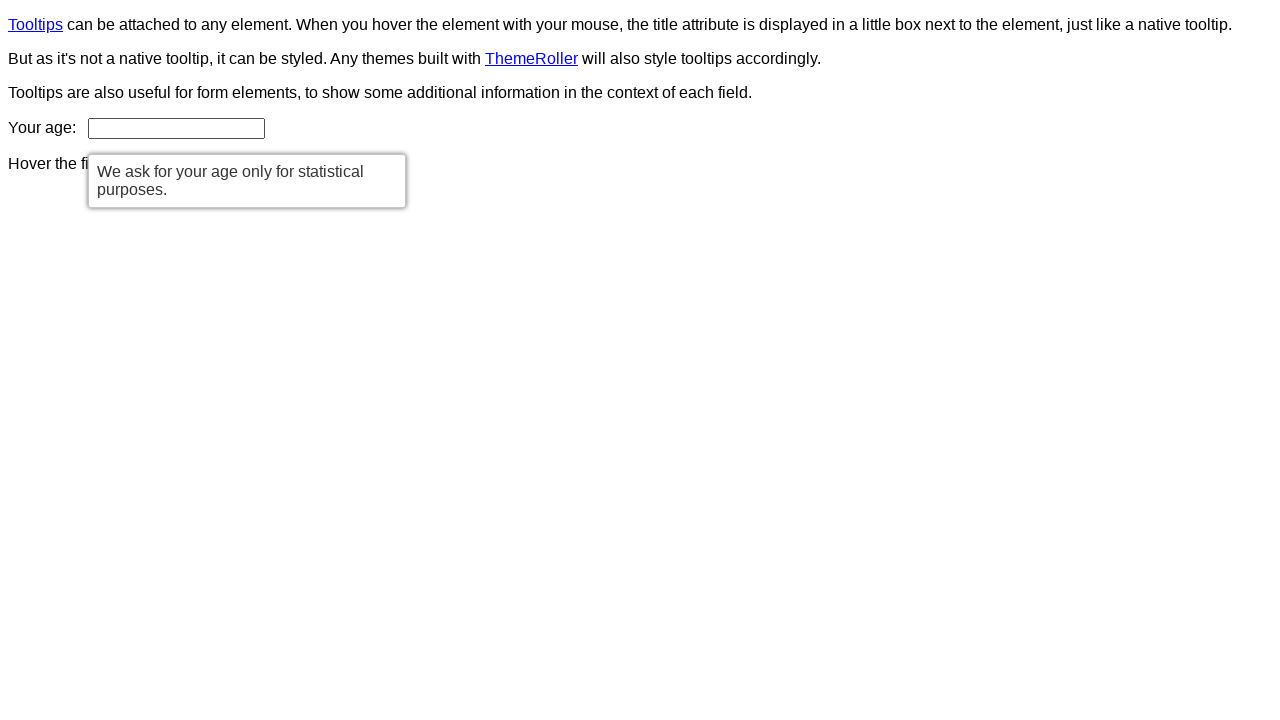